Navigates directly to a specific Apple AirTag product page on Webhallen

Starting URL: https://www.webhallen.com/se/product/335143-Apple-AirTag-1-Pack

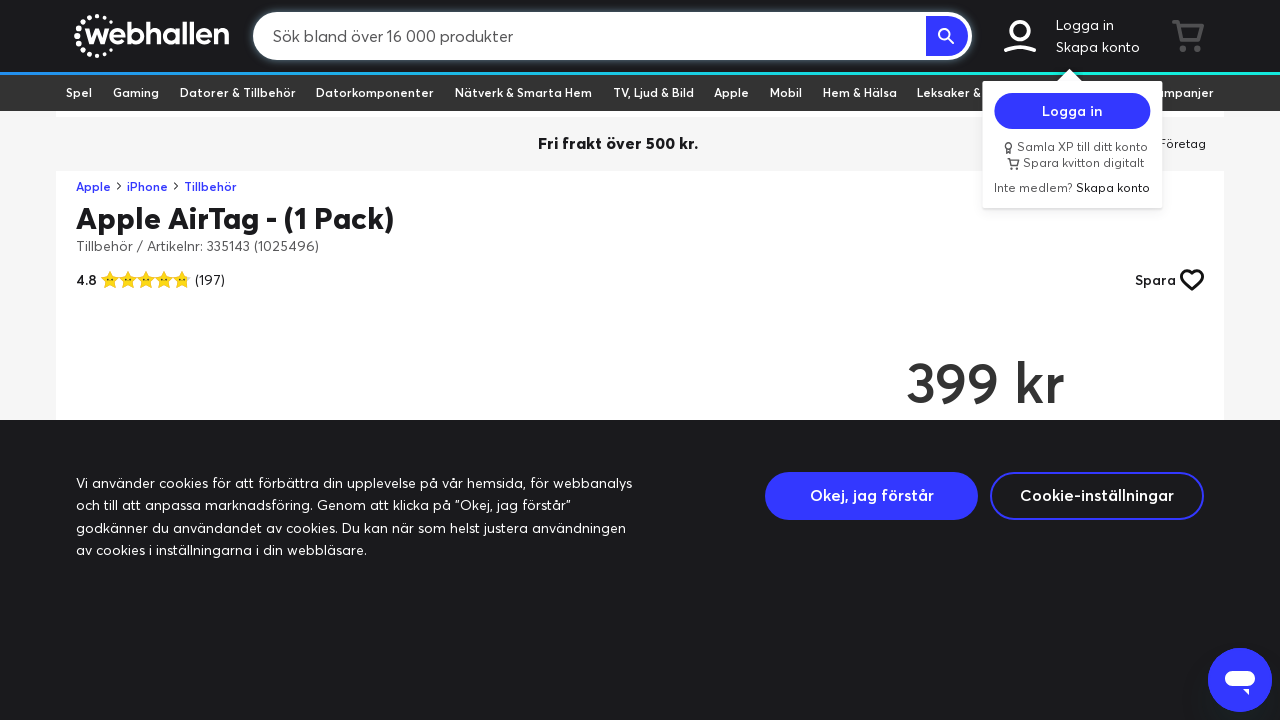

Waited for Apple AirTag product page to load (networkidle state reached)
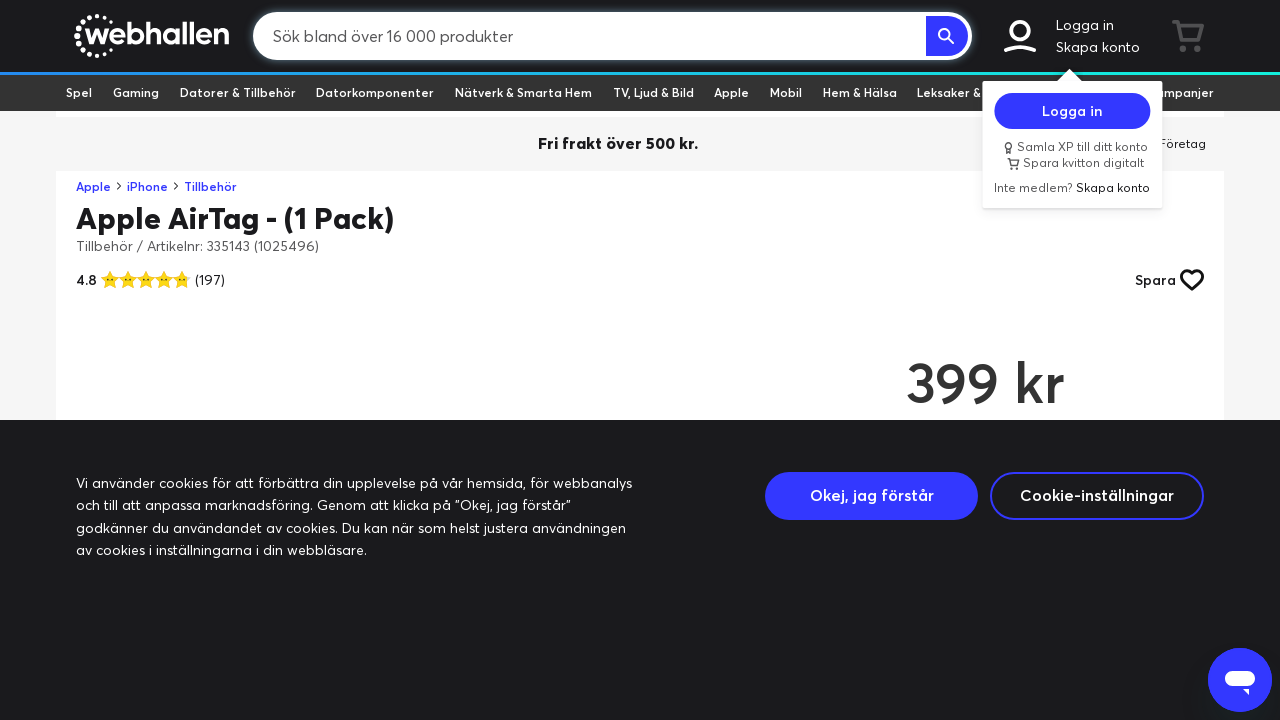

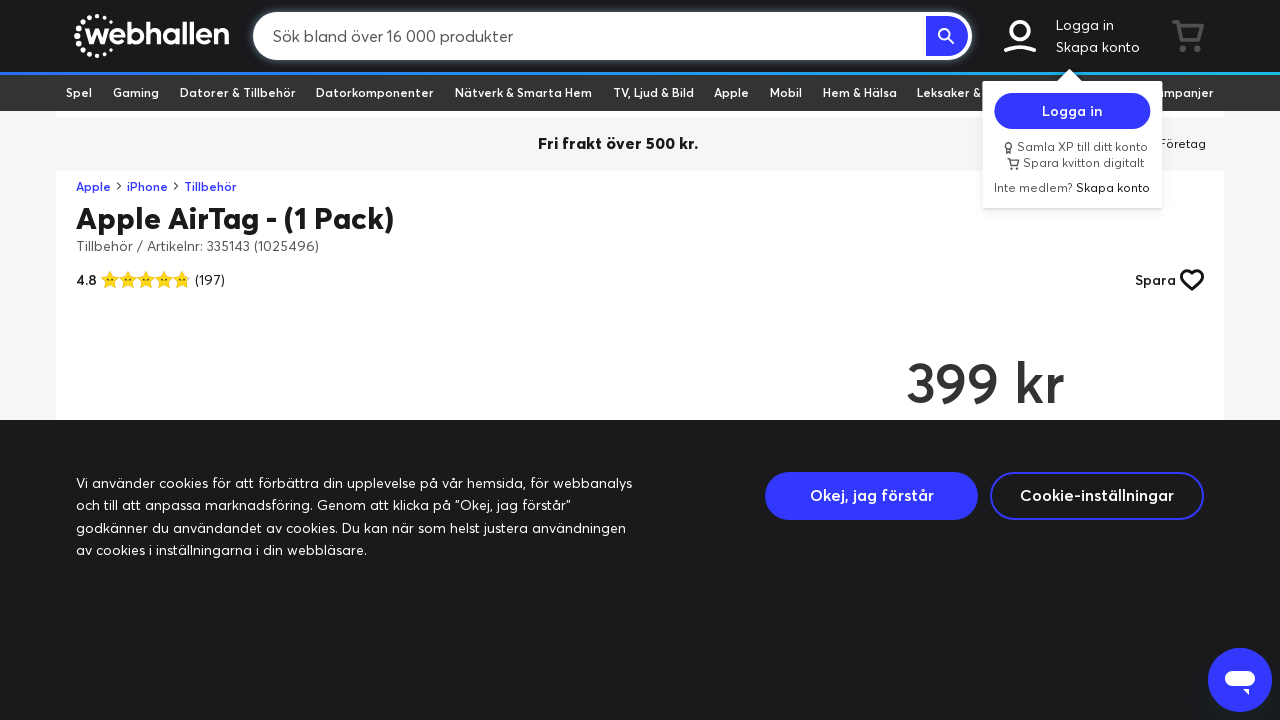